Tests right-click context menu functionality by right-clicking on an element and selecting an option from the context menu

Starting URL: http://swisnl.github.io/jQuery-contextMenu/demo.html

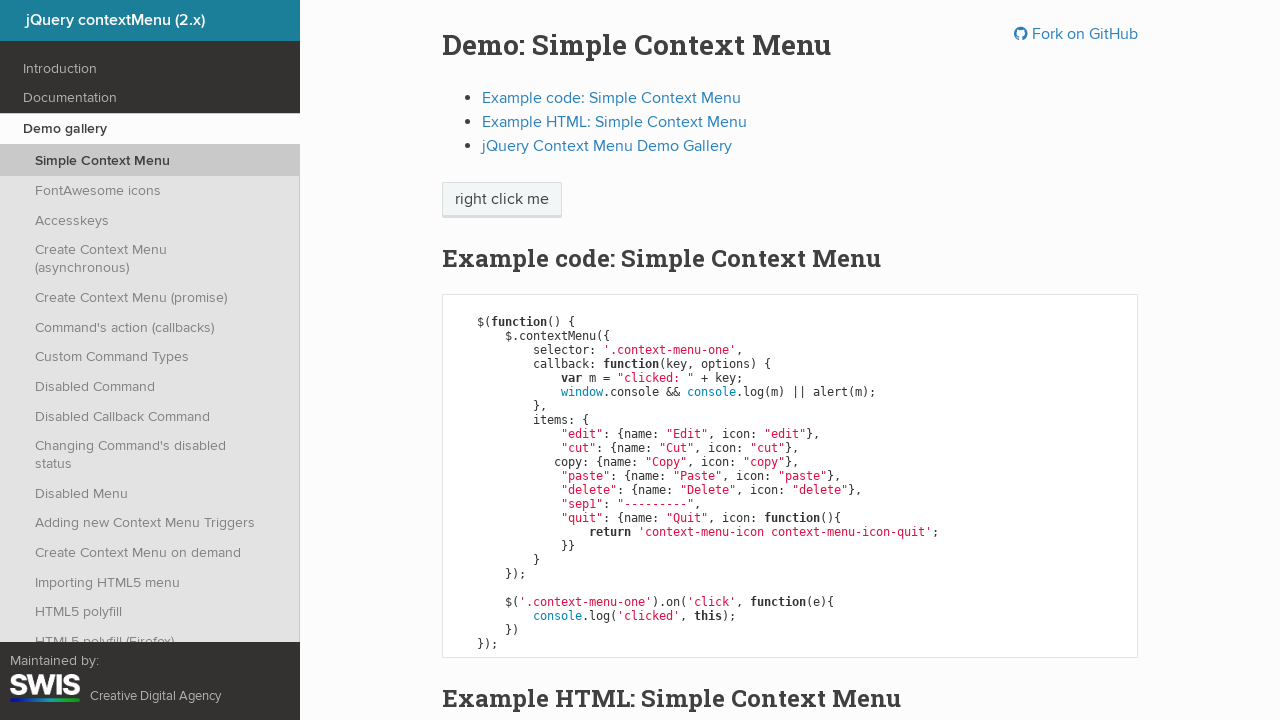

Located right-click target element with class 'context-menu-one btn btn-neutral'
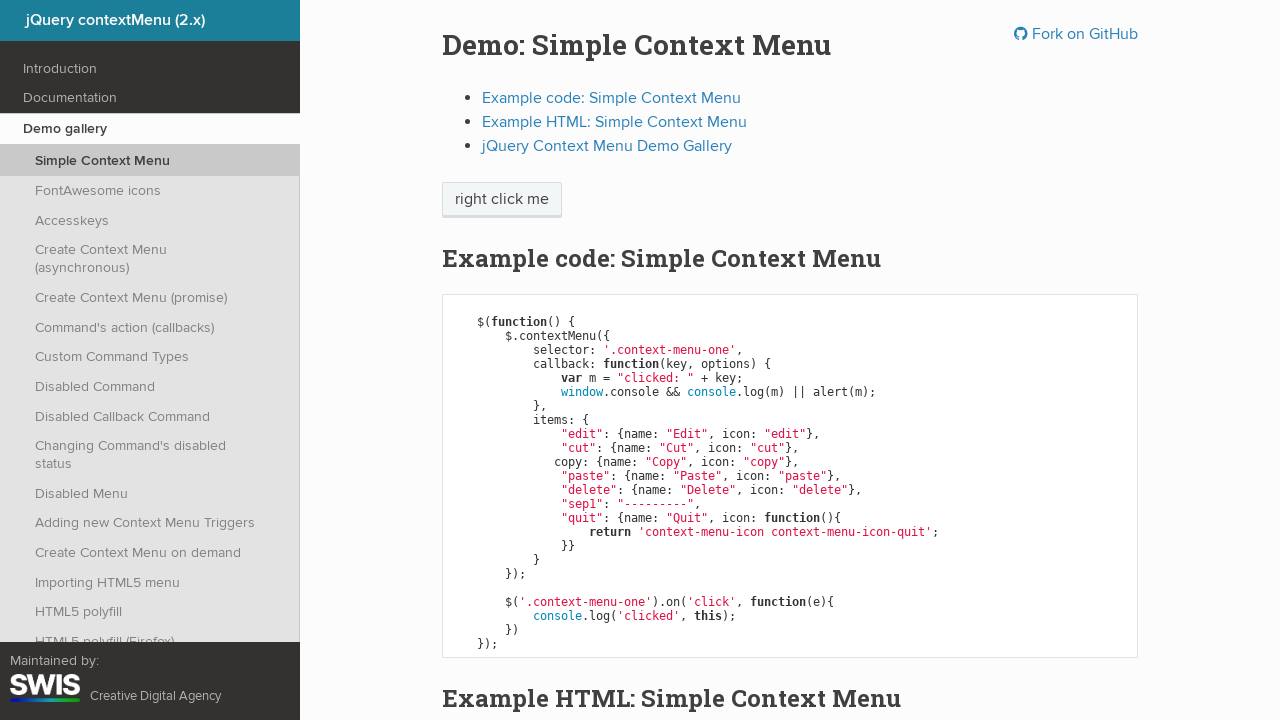

Right-clicked on the context menu element to open context menu at (502, 200) on xpath=//span[@class='context-menu-one btn btn-neutral']
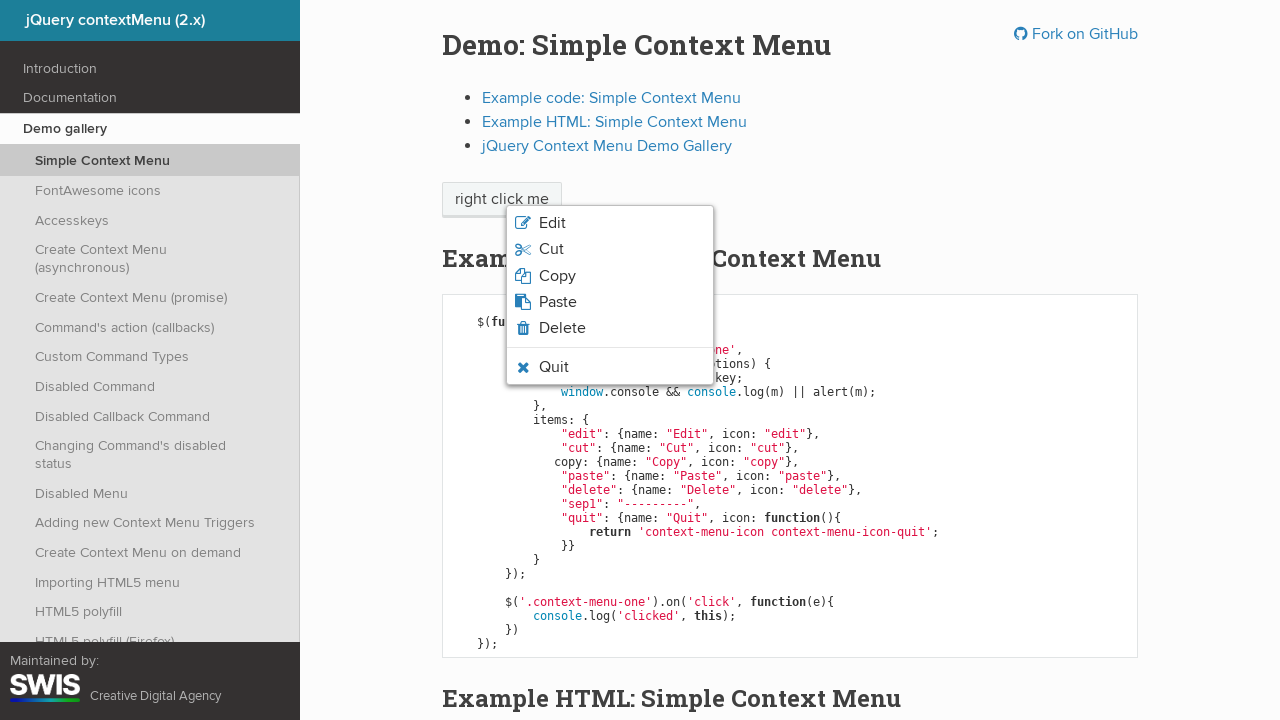

Clicked on 'Copy' option from the context menu at (557, 276) on xpath=//span[text()='Copy']
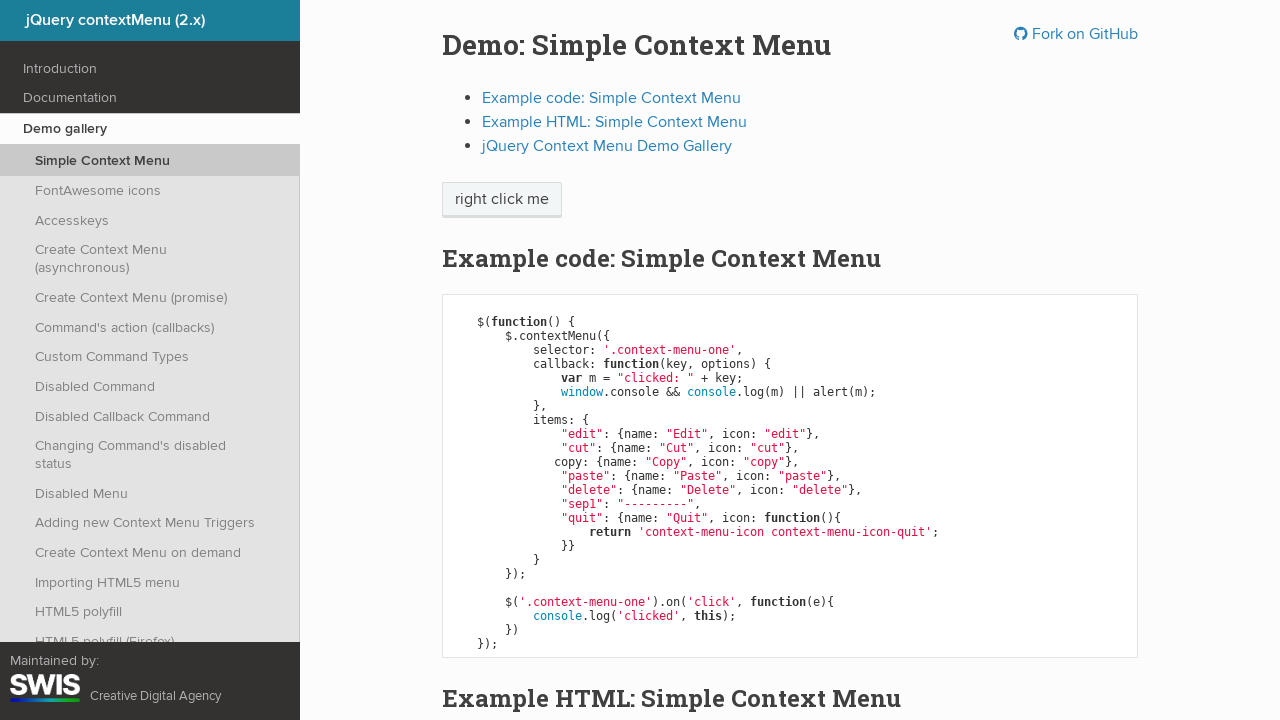

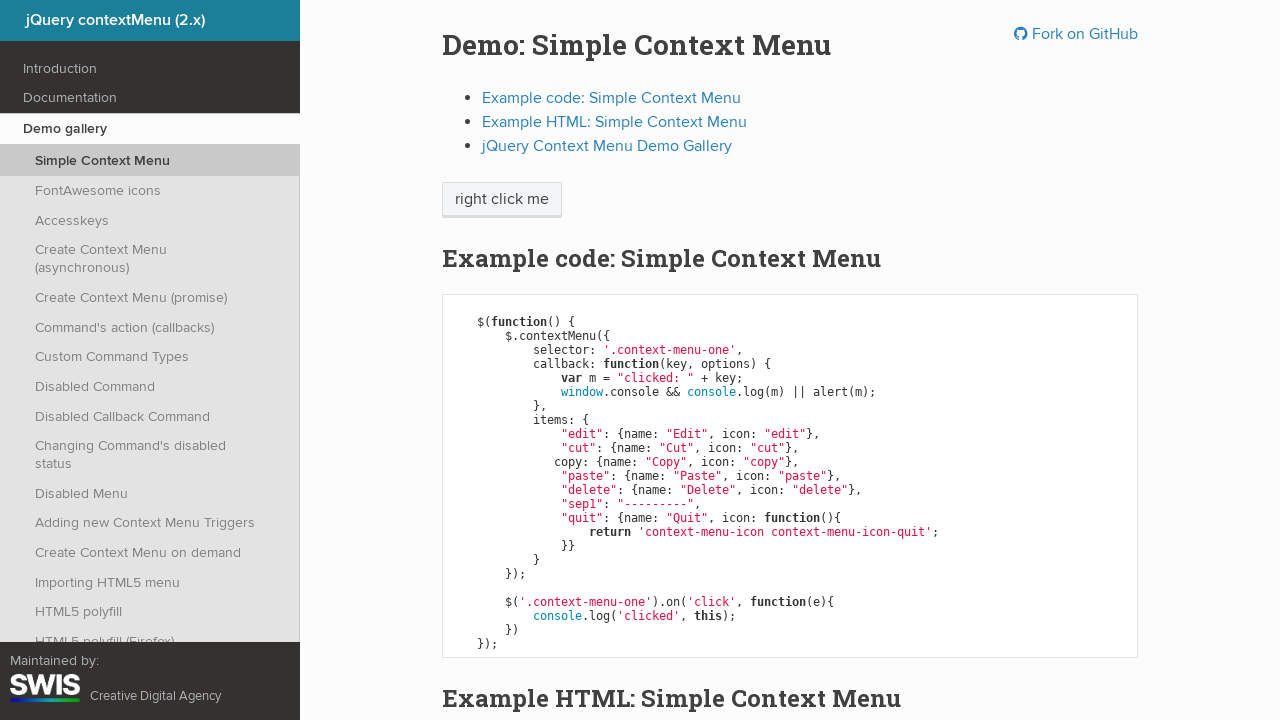